Waits for a price to drop to $100, clicks a book button, solves a math problem and submits the solution

Starting URL: http://suninjuly.github.io/explicit_wait2.html

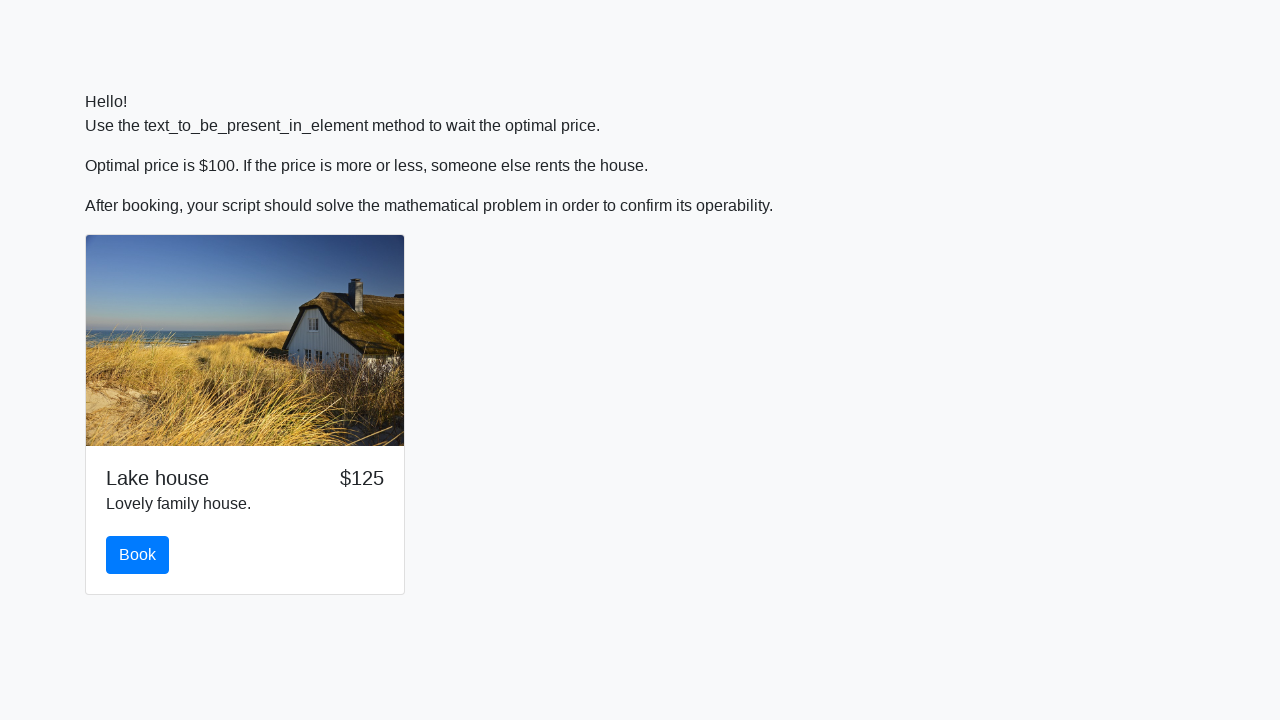

Waited for price to drop to $100
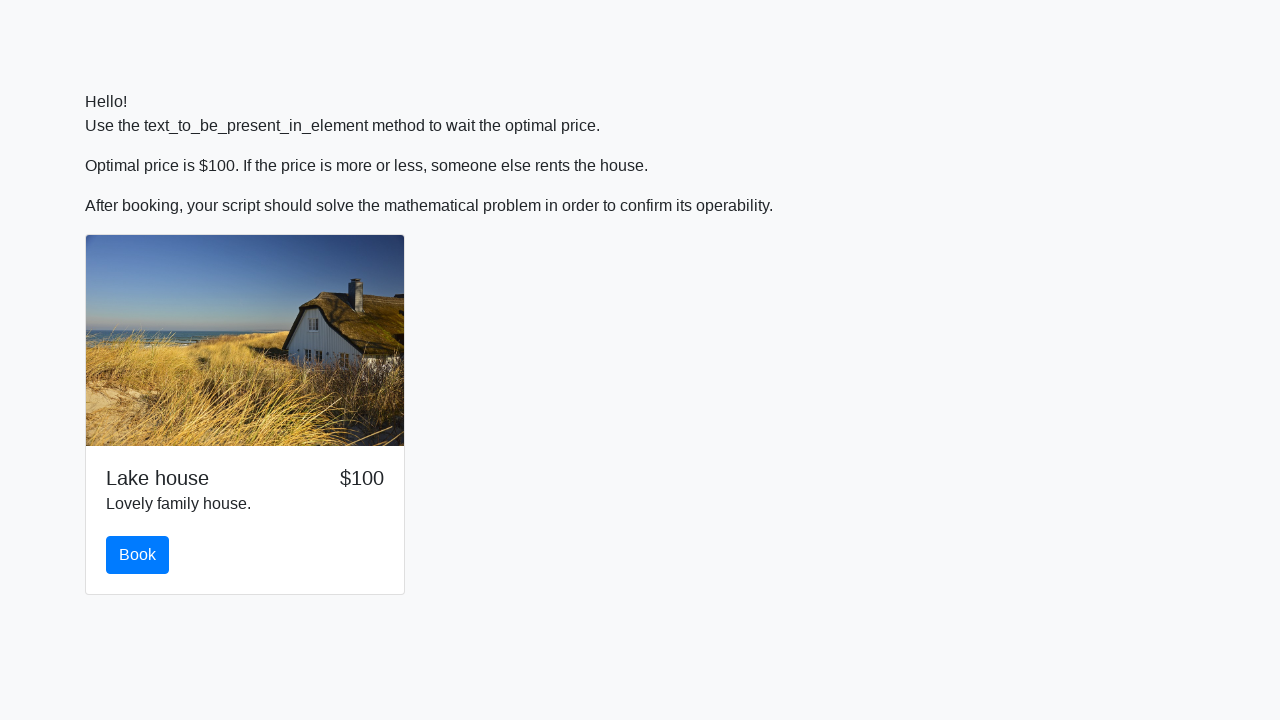

Clicked the Book button at (138, 555) on button#book
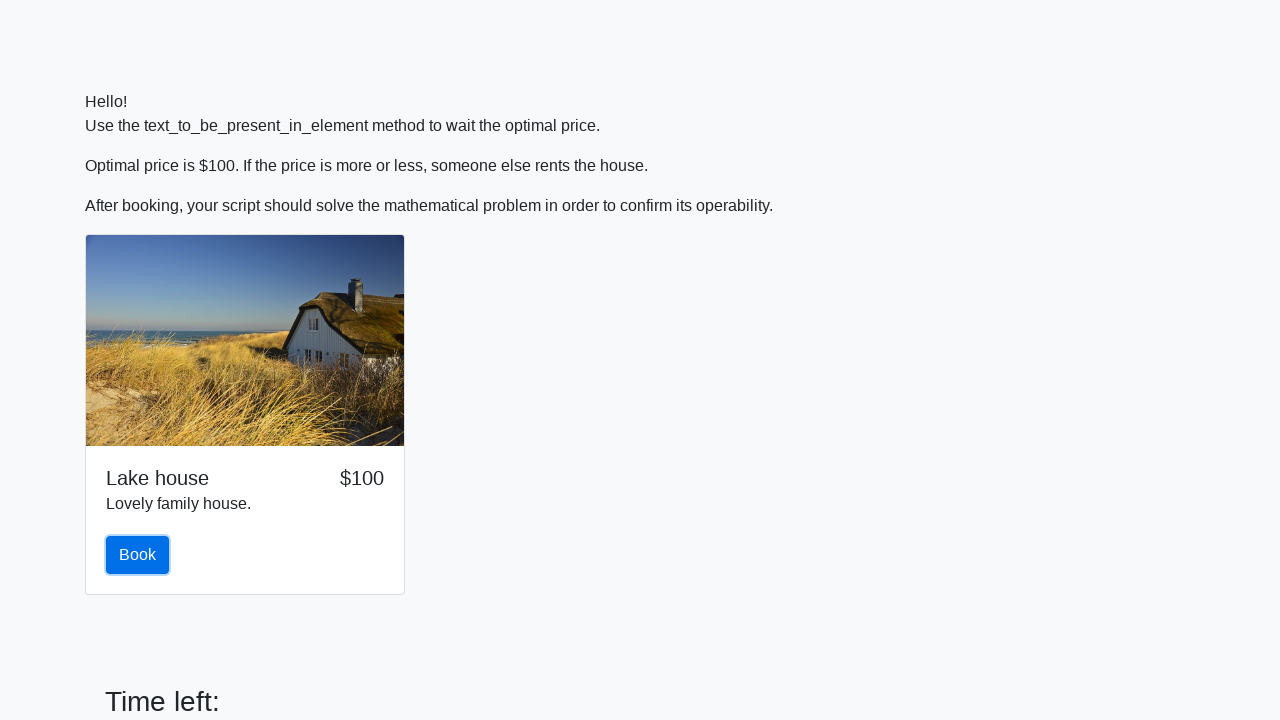

Retrieved the input value for calculation
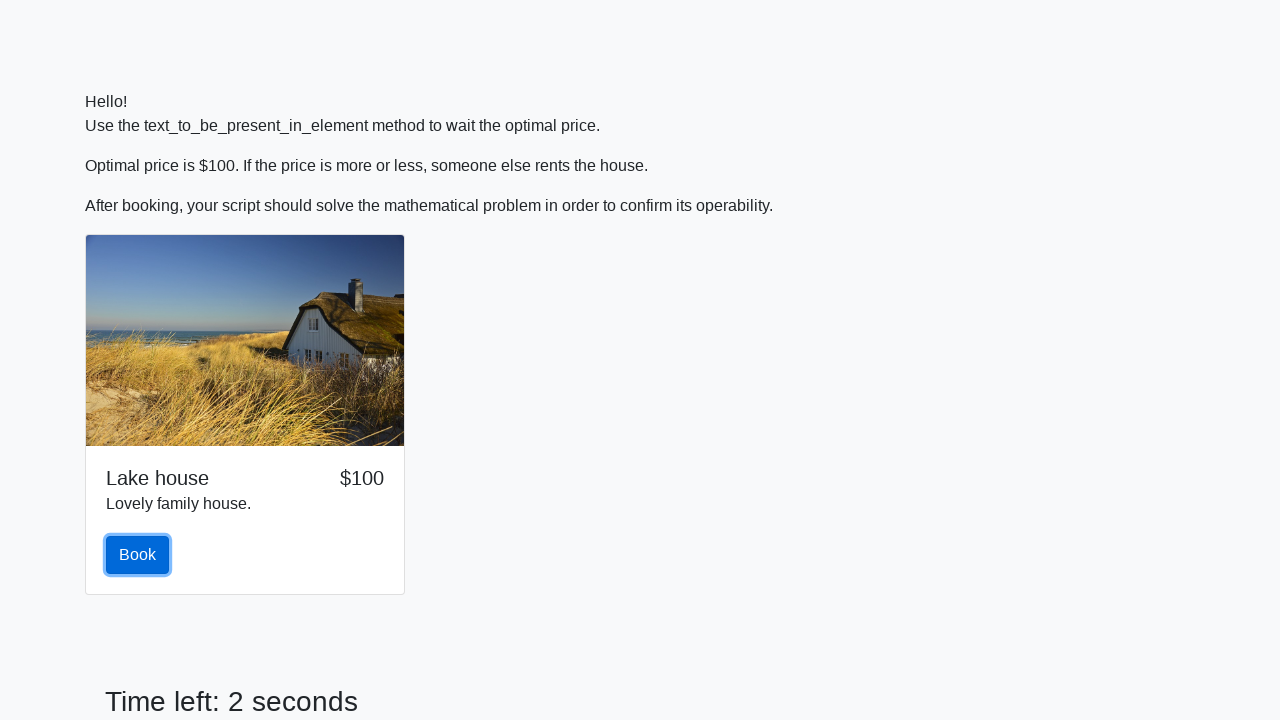

Calculated the math problem result: 0.4621629073783843
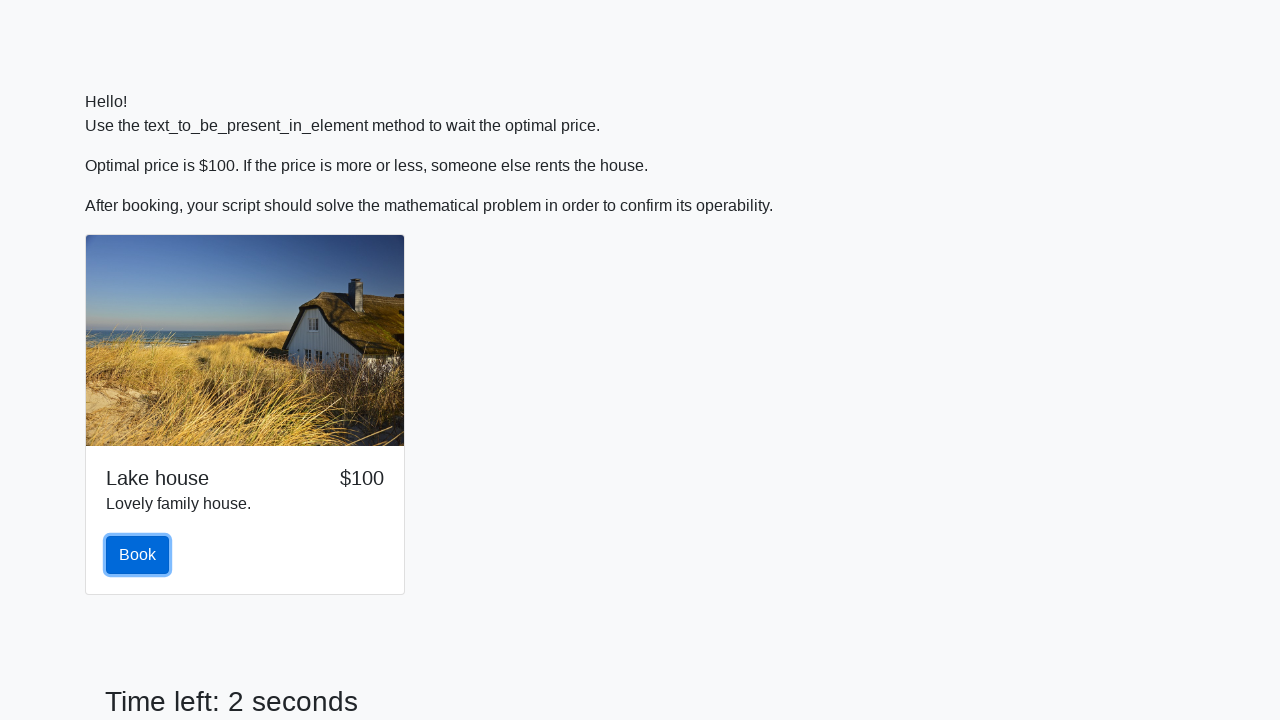

Filled in the calculated answer on input#answer
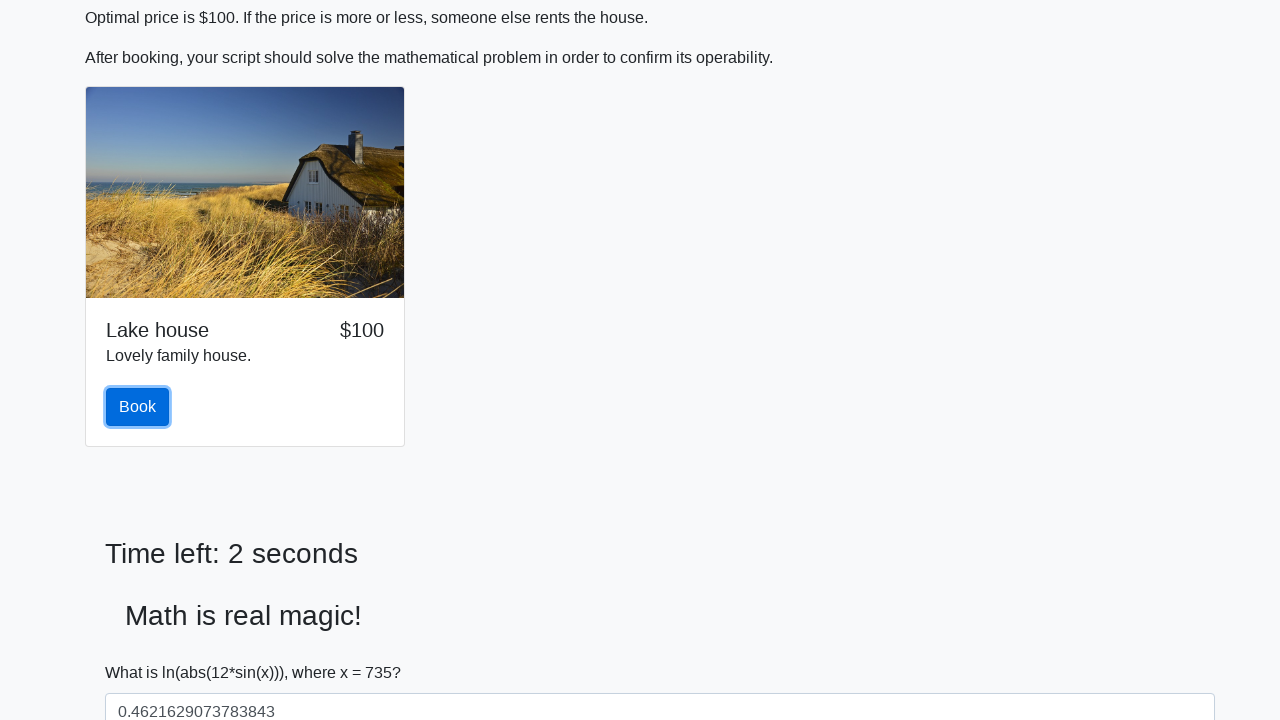

Clicked the Solve button to submit the solution at (143, 651) on button#solve
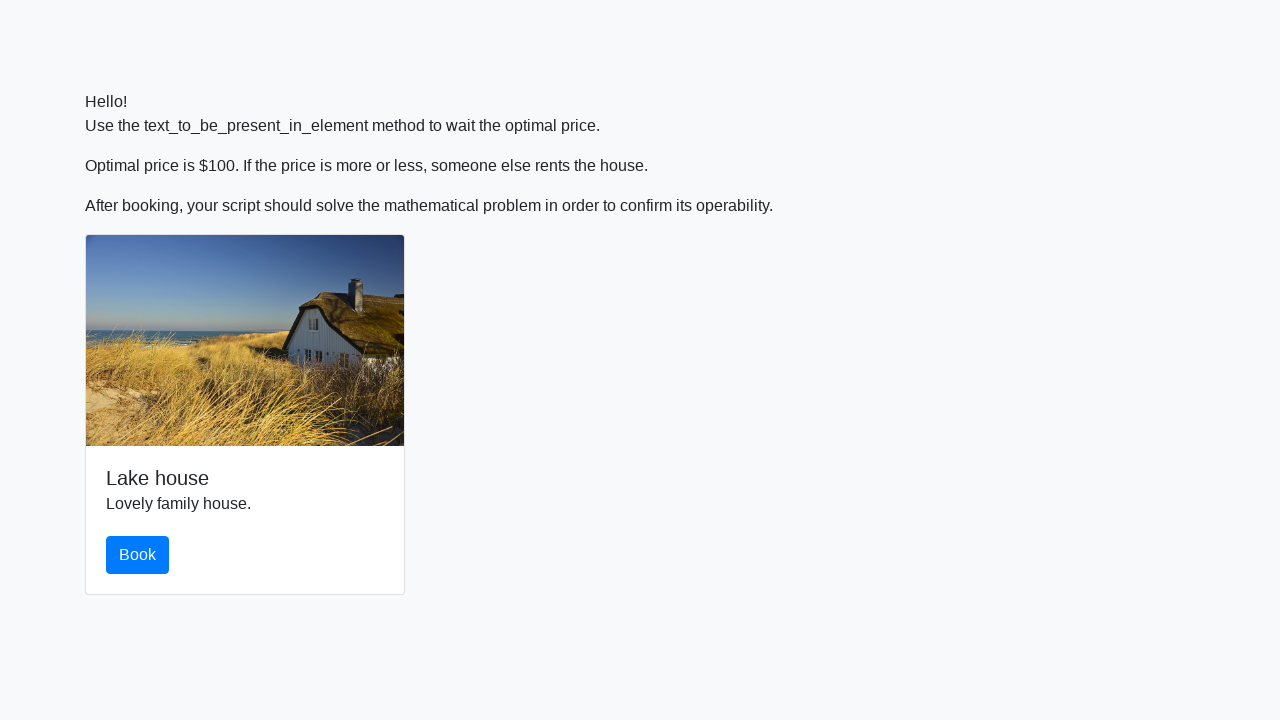

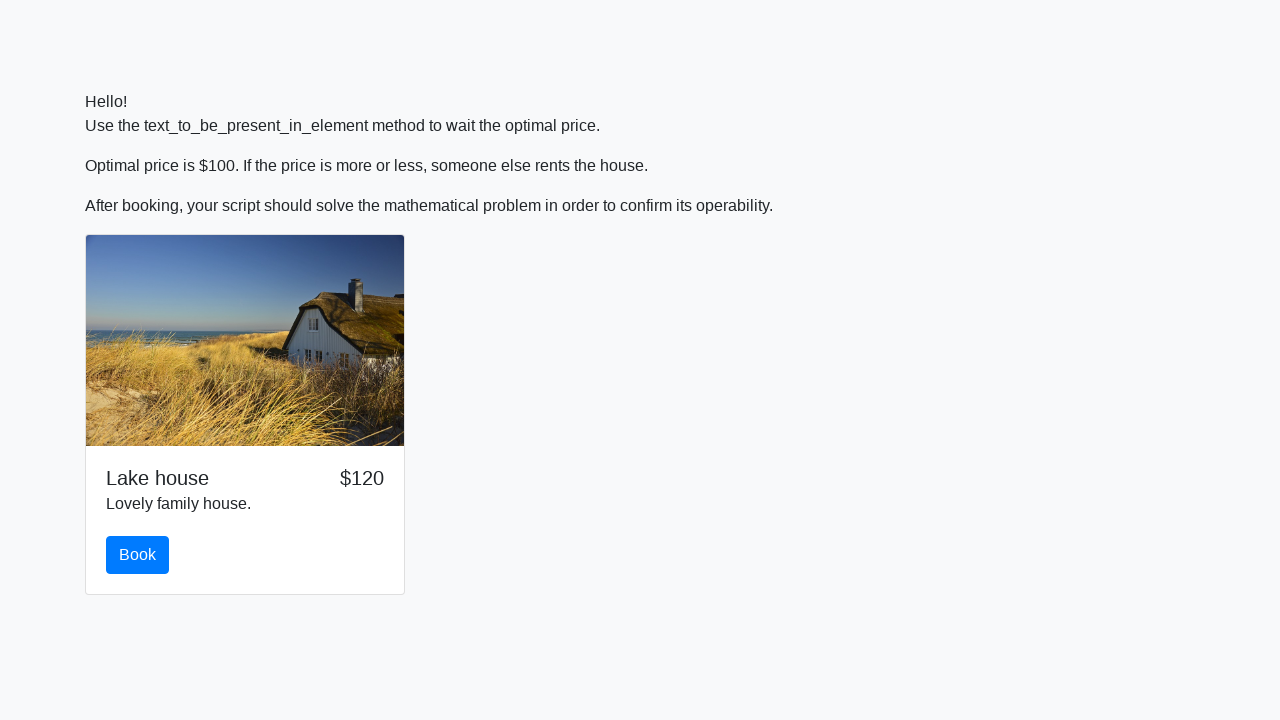